Tests that other controls are hidden when editing a todo item

Starting URL: https://demo.playwright.dev/todomvc

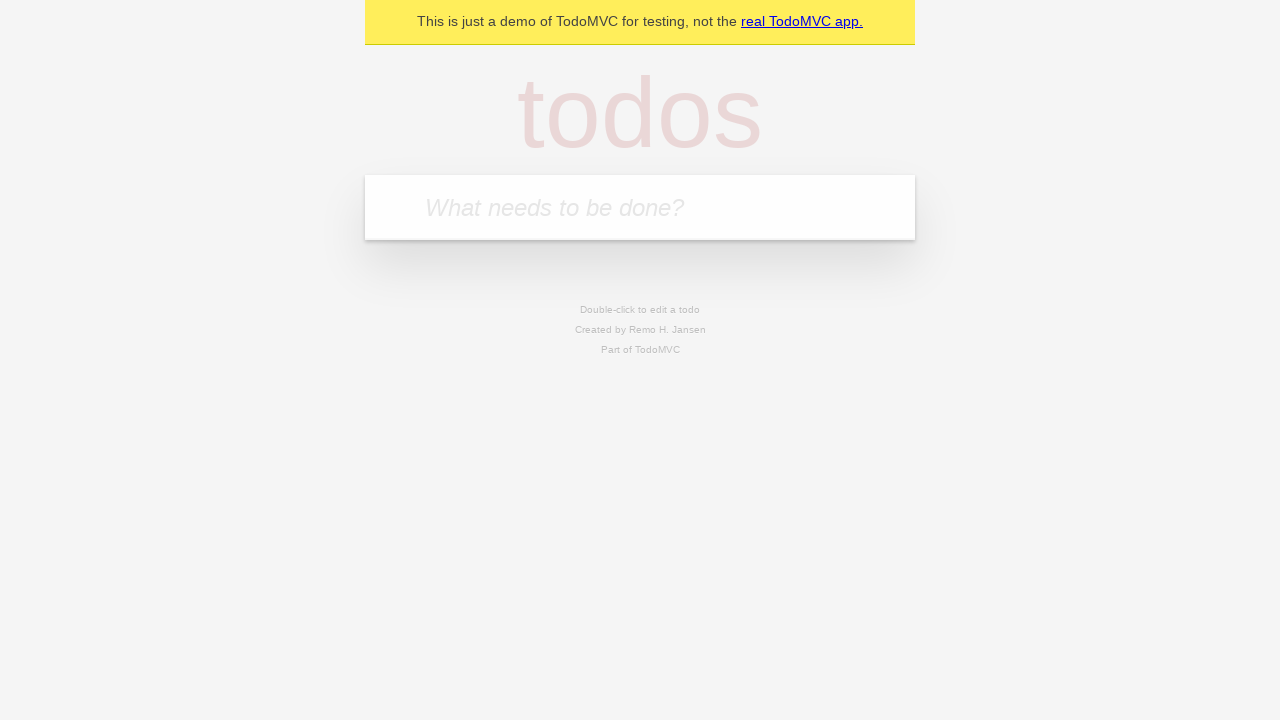

Filled new todo field with 'buy some cheese' on internal:attr=[placeholder="What needs to be done?"i]
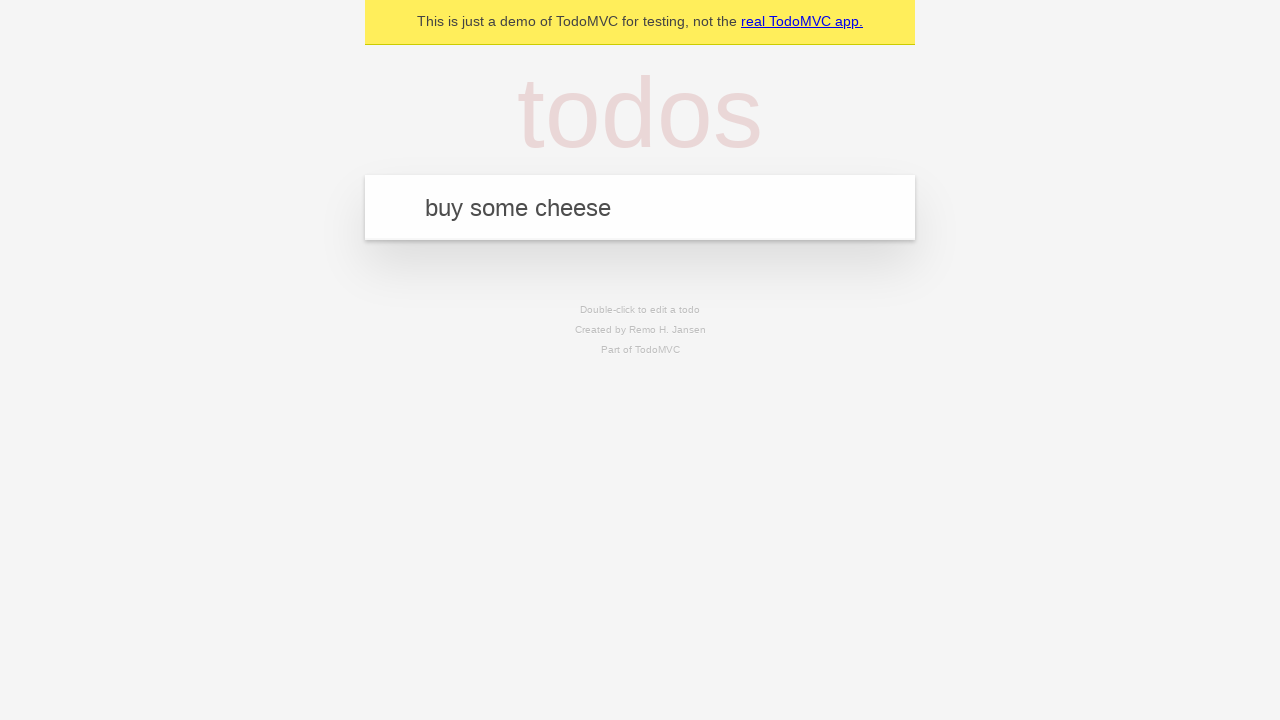

Pressed Enter to create todo 'buy some cheese' on internal:attr=[placeholder="What needs to be done?"i]
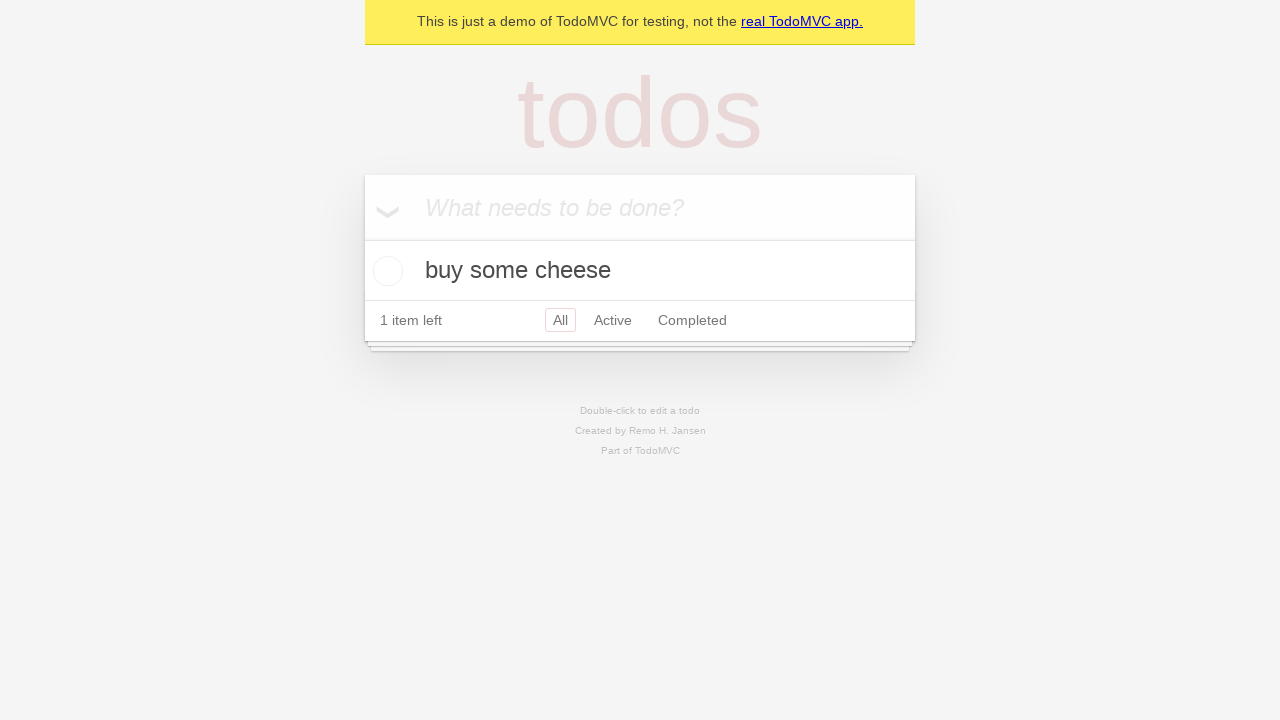

Filled new todo field with 'feed the cat' on internal:attr=[placeholder="What needs to be done?"i]
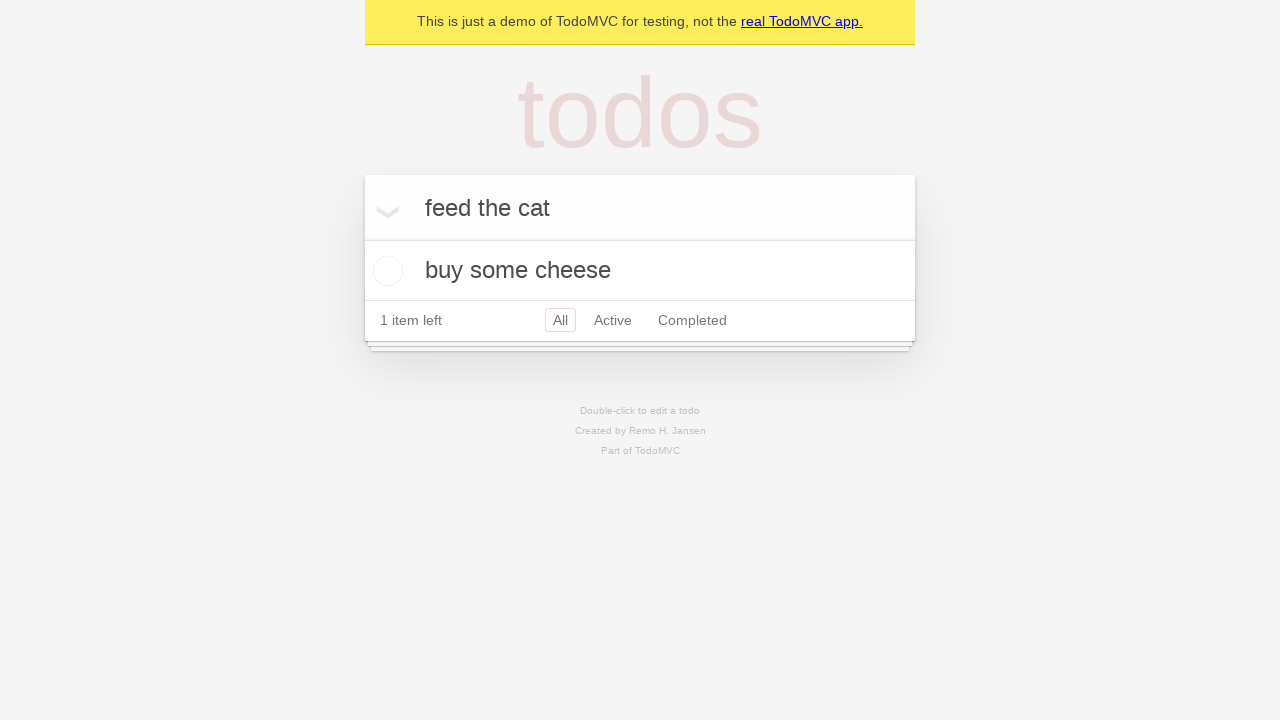

Pressed Enter to create todo 'feed the cat' on internal:attr=[placeholder="What needs to be done?"i]
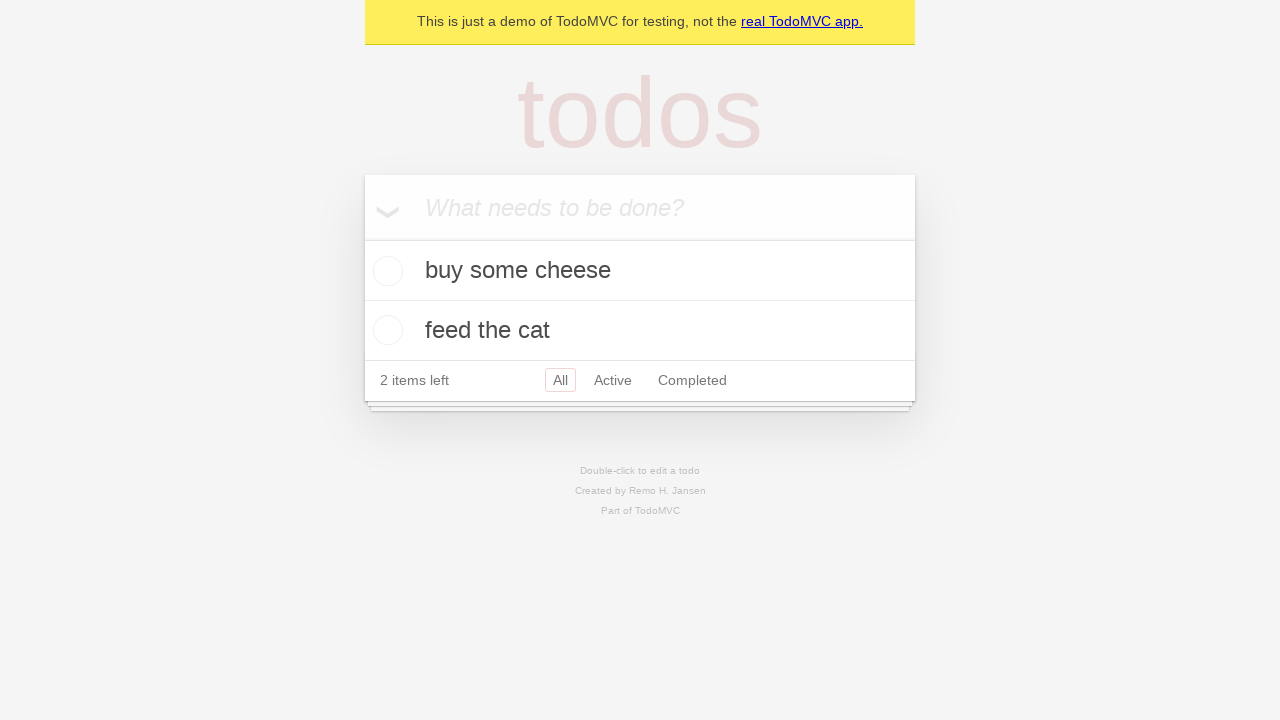

Filled new todo field with 'book a doctors appointment' on internal:attr=[placeholder="What needs to be done?"i]
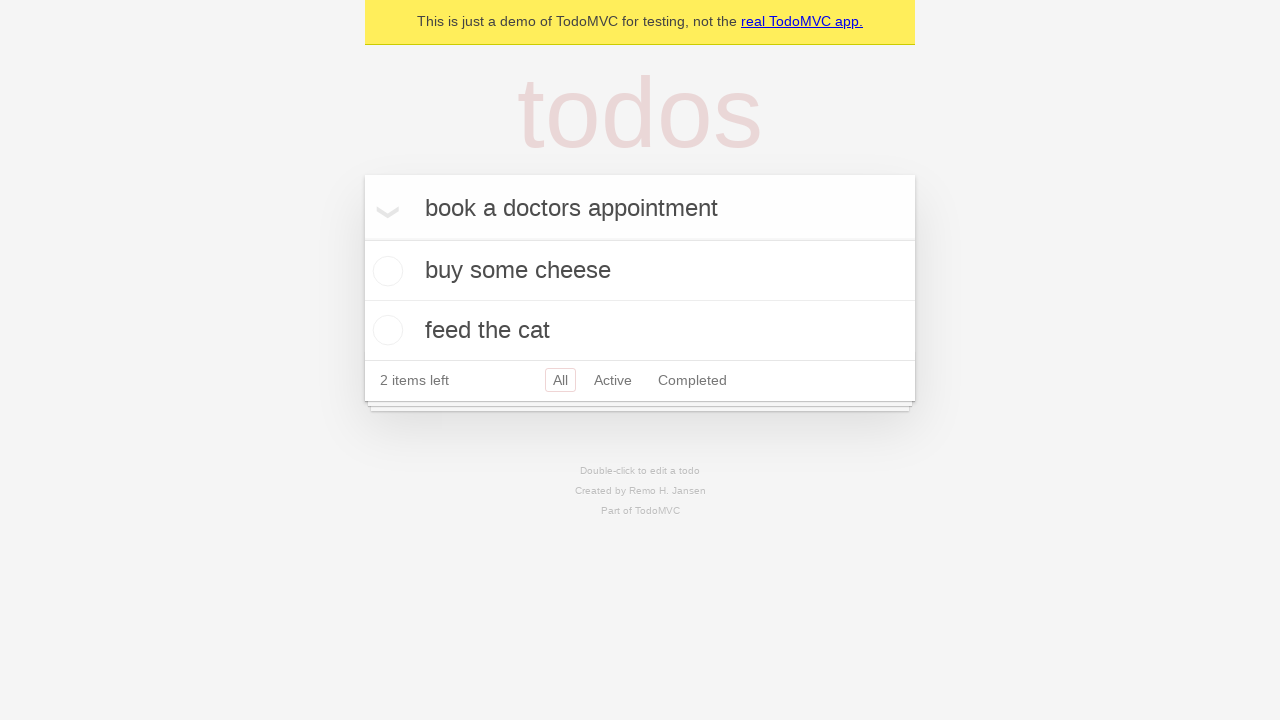

Pressed Enter to create todo 'book a doctors appointment' on internal:attr=[placeholder="What needs to be done?"i]
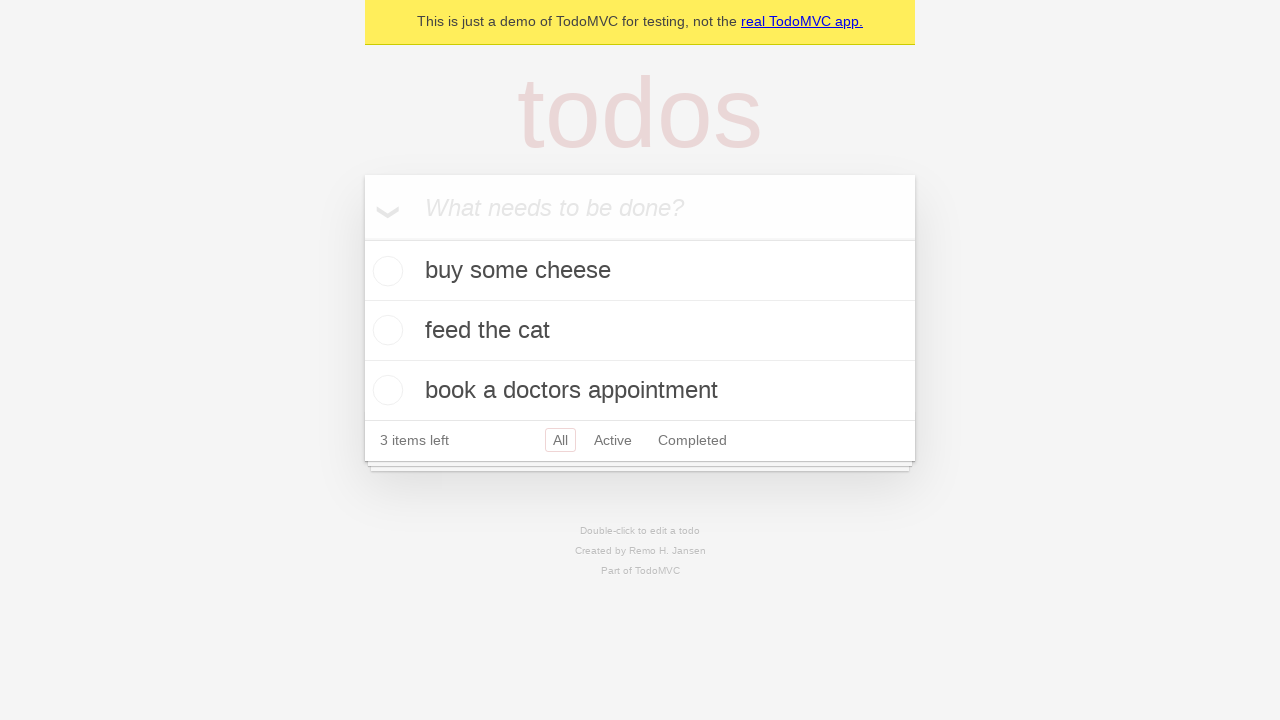

Waited for all 3 todos to be created
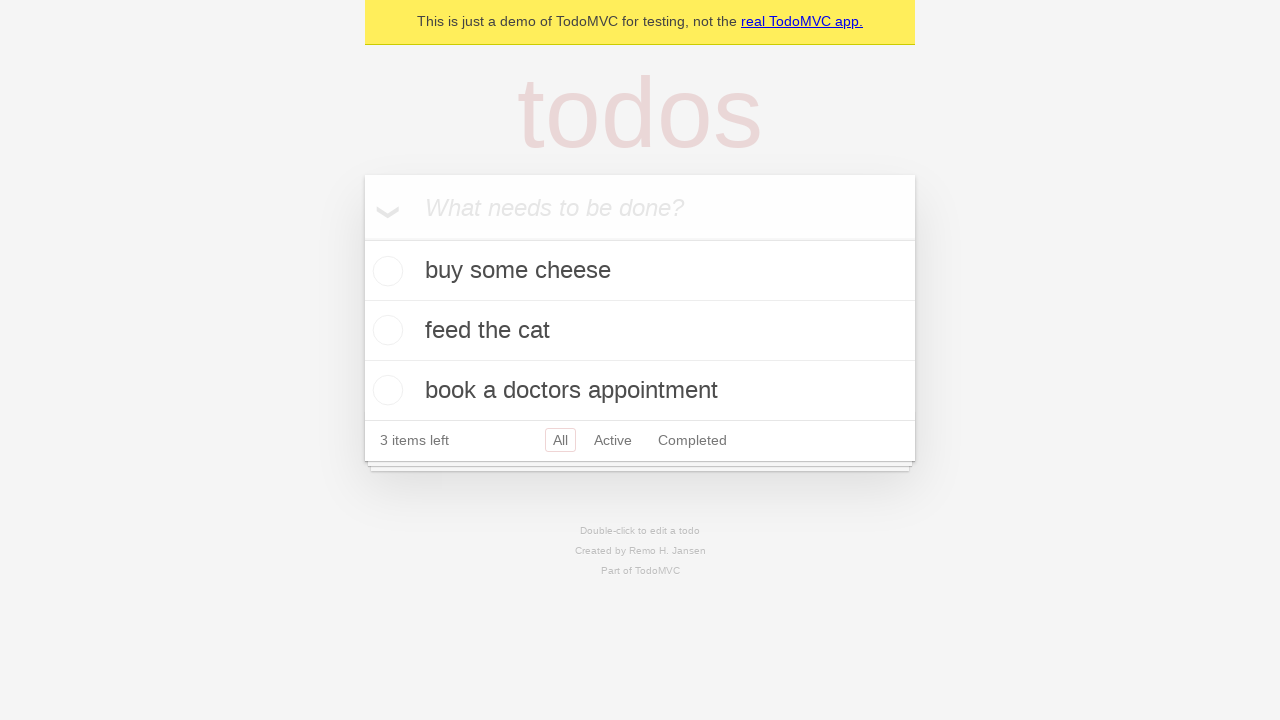

Double-clicked second todo item to enter edit mode at (640, 331) on internal:testid=[data-testid="todo-item"s] >> nth=1
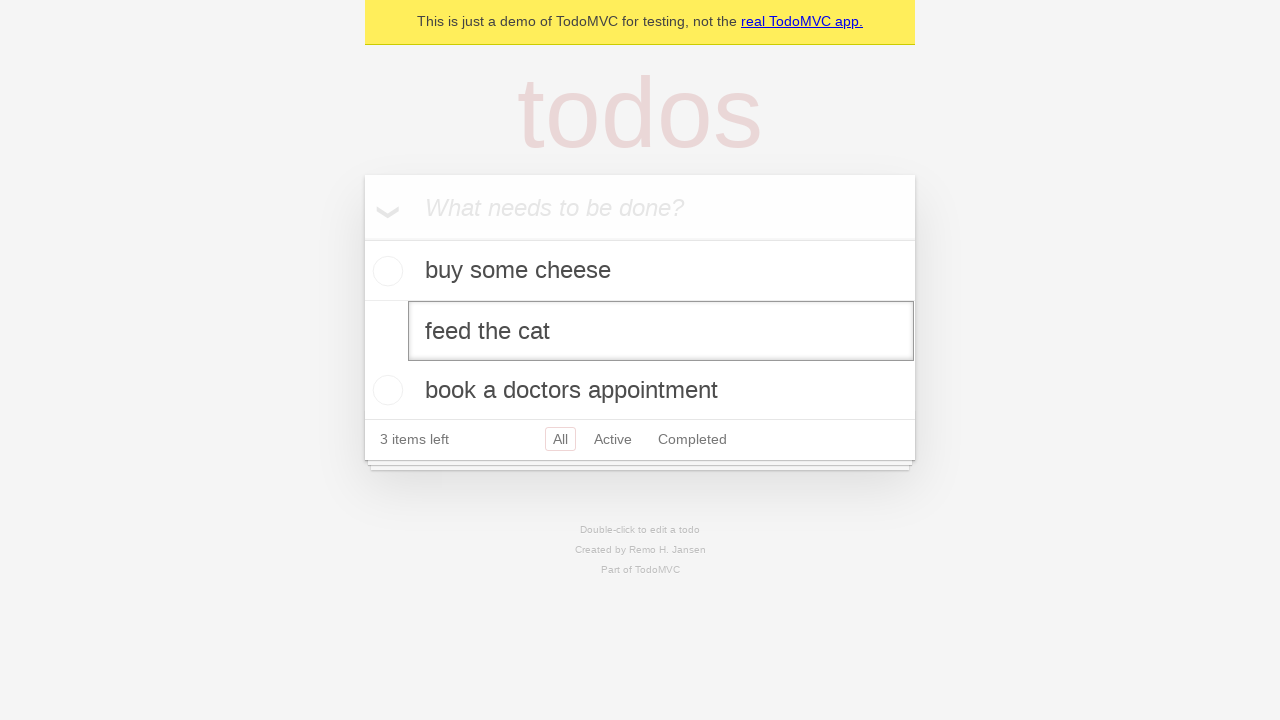

Edit textbox appeared, todo item is now in edit mode
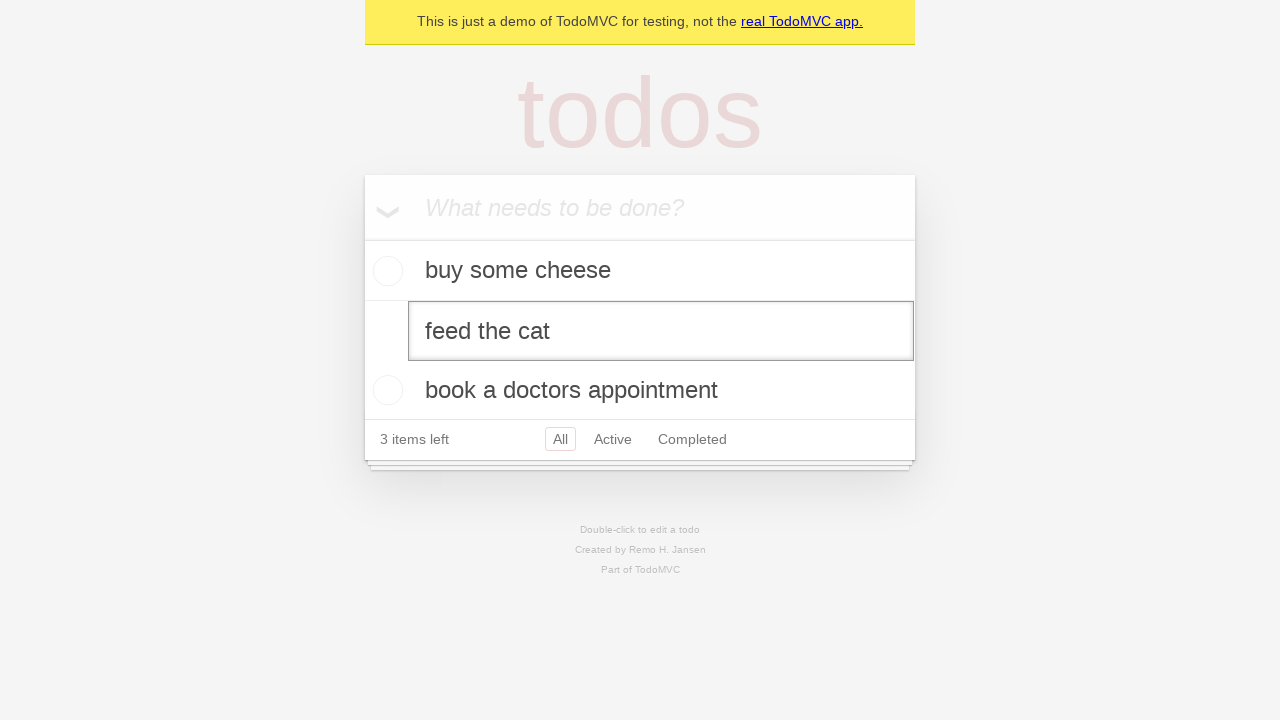

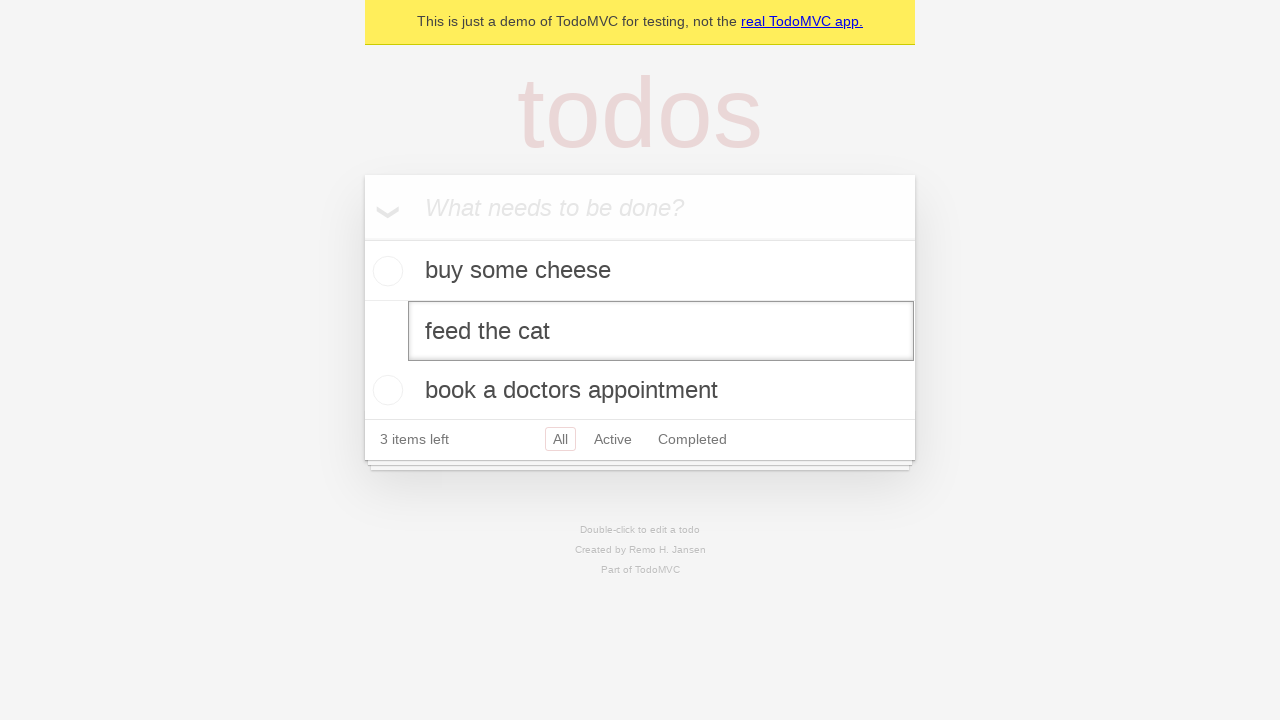